Tests the Add/Remove Elements functionality by clicking the Add Element button, verifying the Delete button appears, clicking Delete, and verifying the page heading is visible.

Starting URL: https://testotomasyonu.com/addremove/

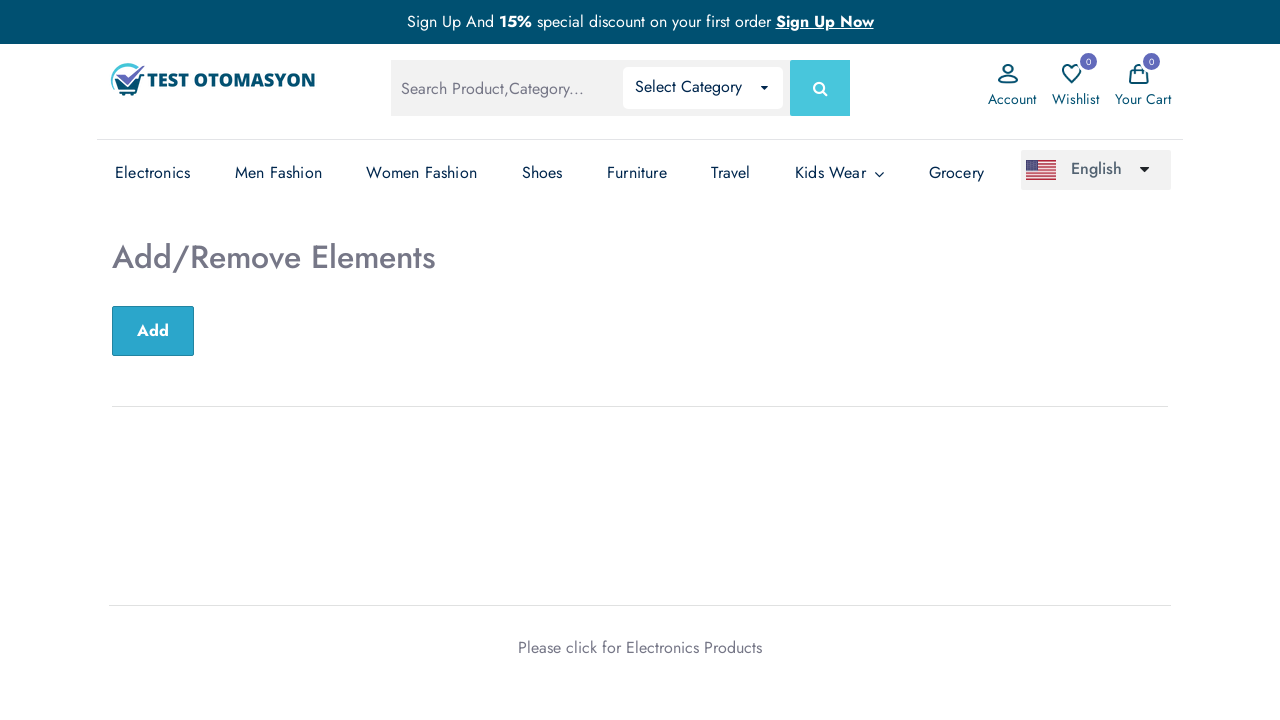

Clicked Add Element button at (153, 331) on xpath=//*[@id='sub-btn']
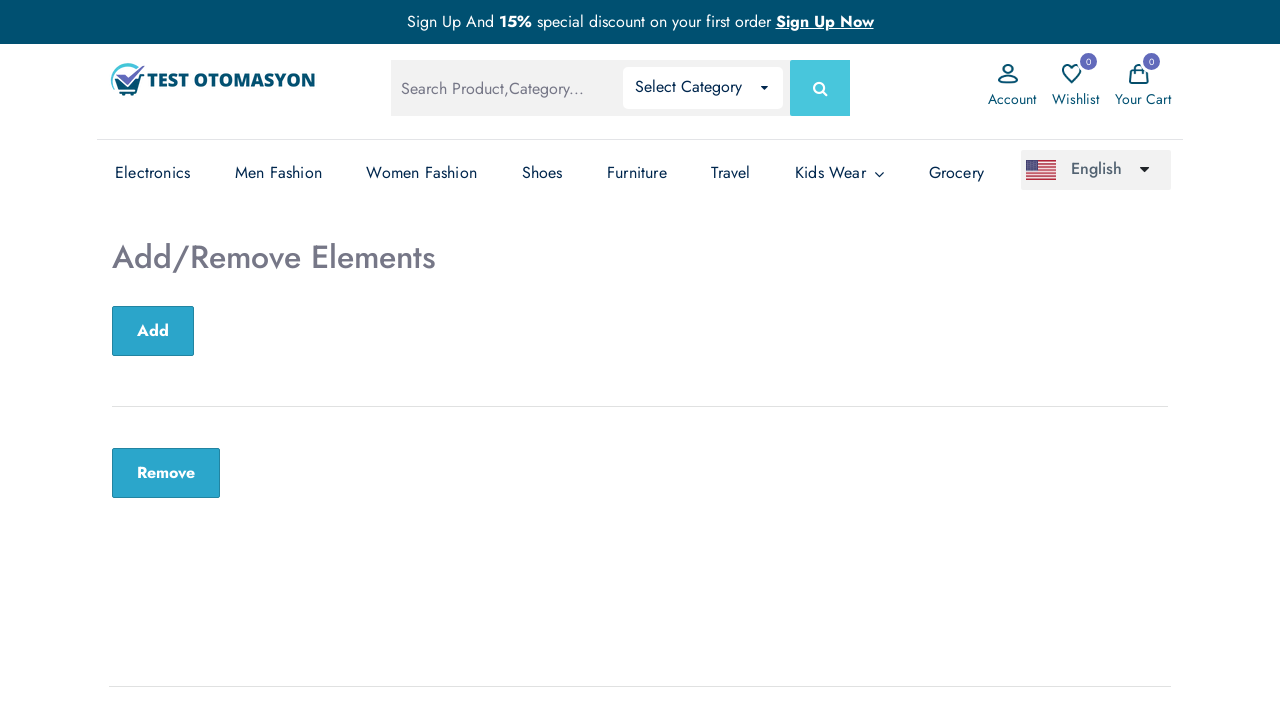

Delete button appeared and is visible
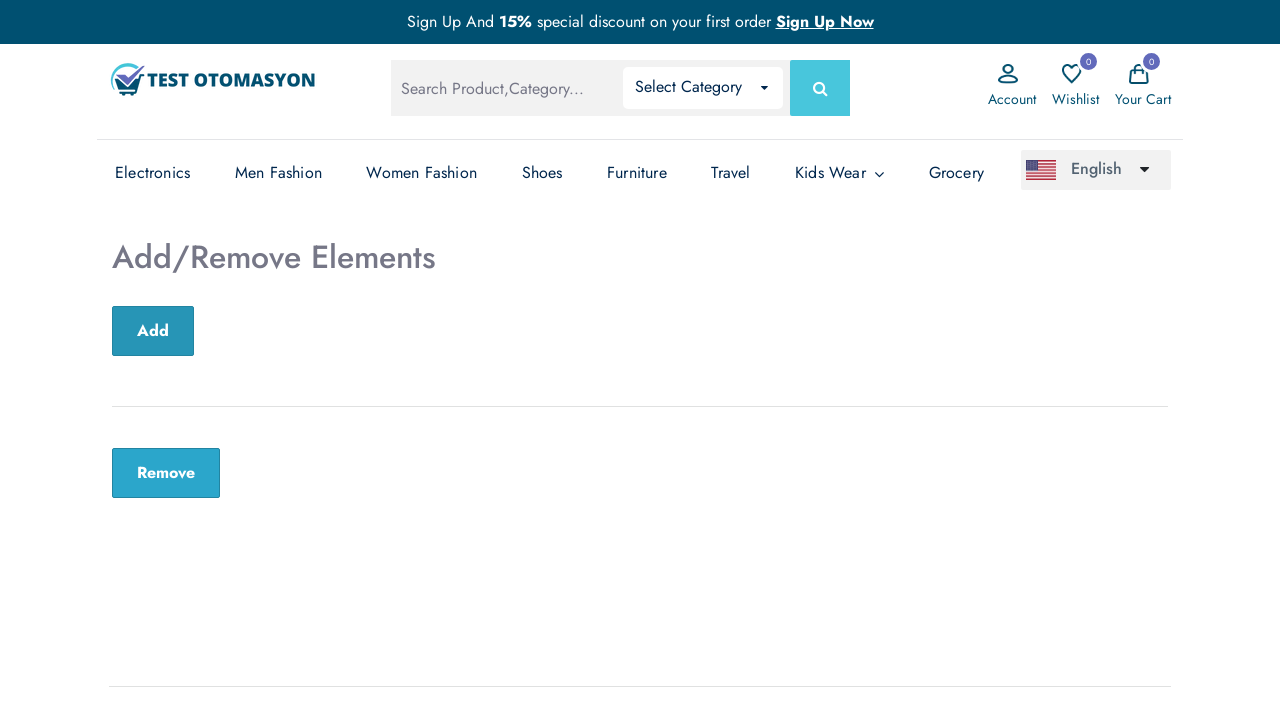

Clicked Delete button at (166, 473) on xpath=//*[@class='remove-btn']
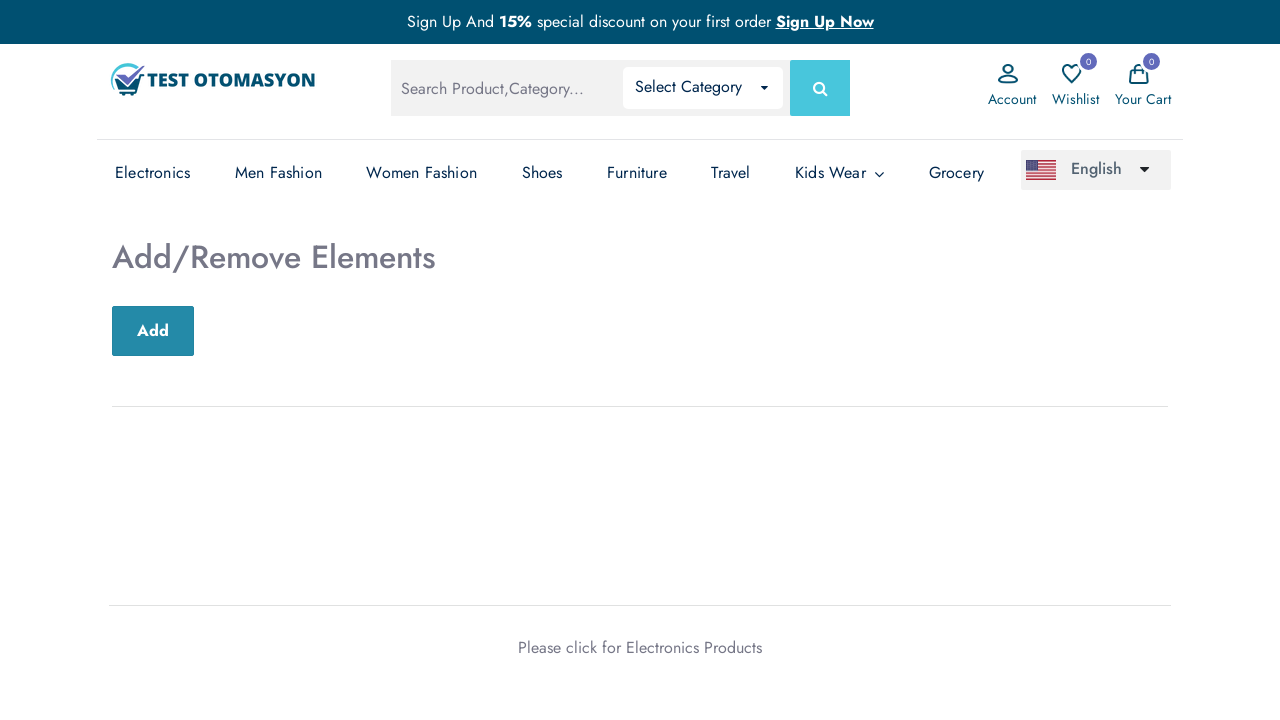

Verified 'Add/Remove Elements' heading is visible
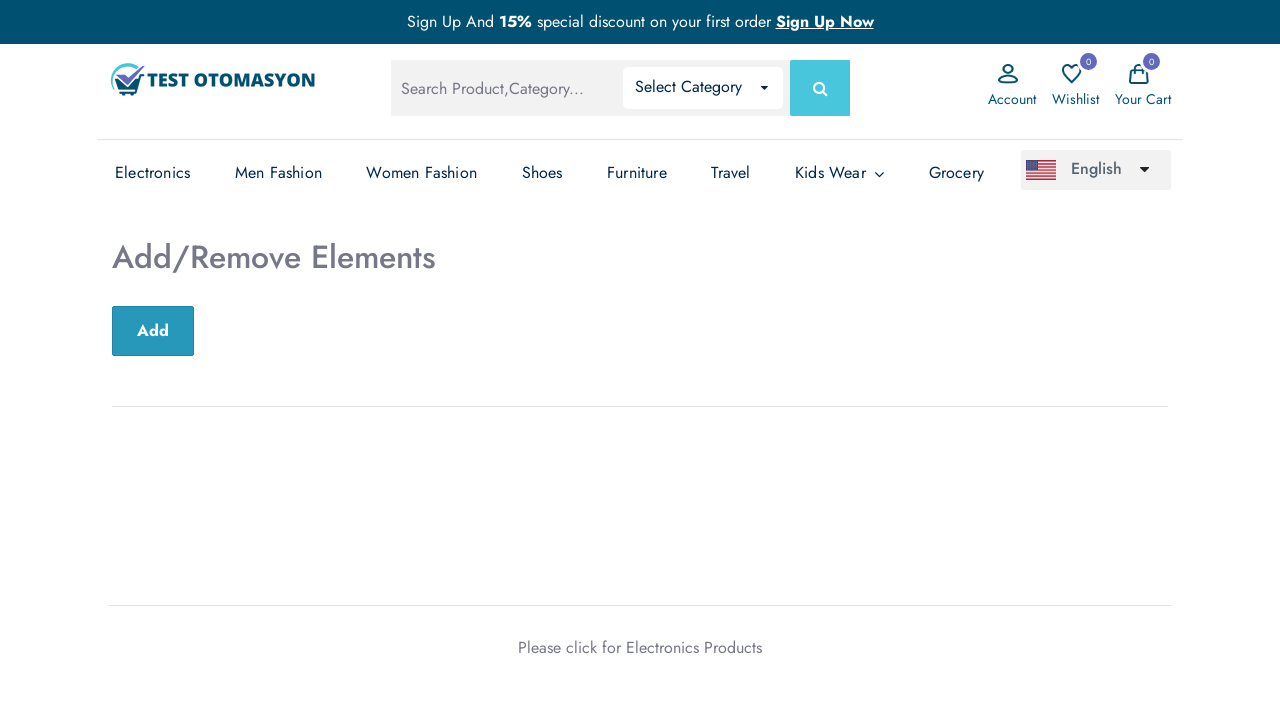

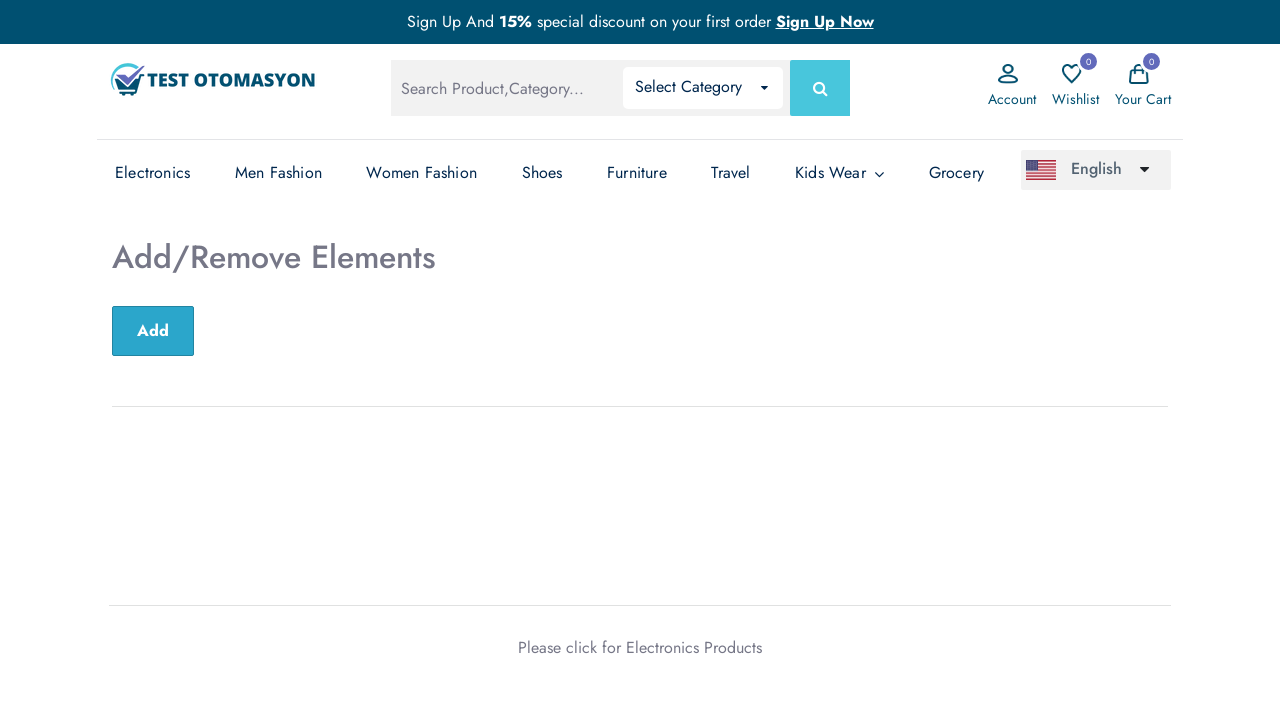